Tests sending text to a JavaScript prompt dialog by clicking the third button, entering text in the prompt, accepting it, and verifying the entered text appears in the result

Starting URL: https://the-internet.herokuapp.com/javascript_alerts

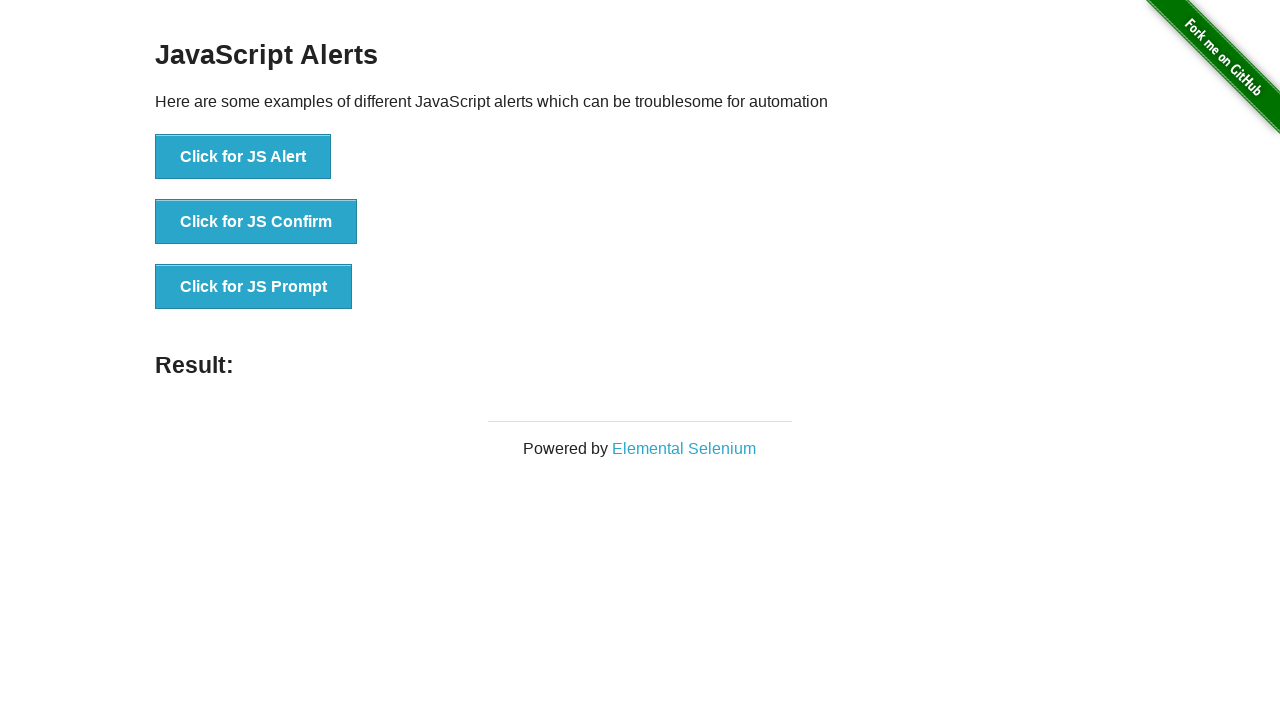

Set up dialog handler to accept prompt with text 'Merhaba Gencler'
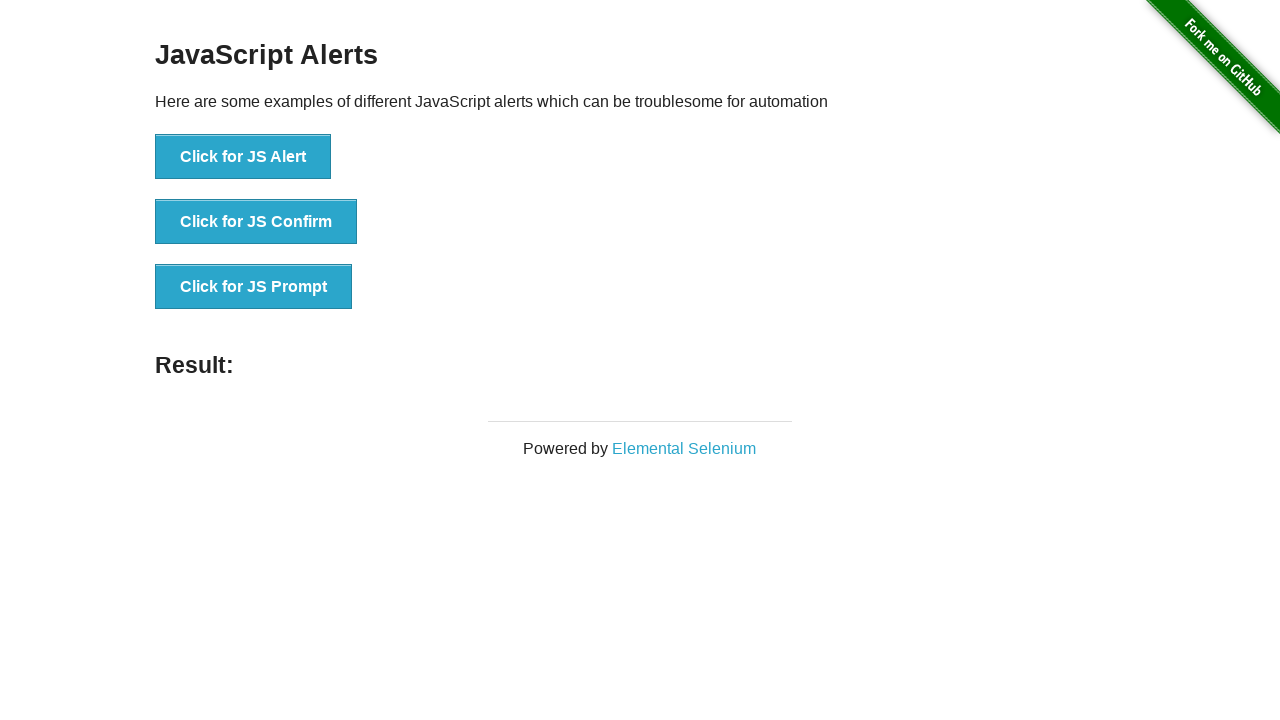

Clicked the third button to trigger JavaScript prompt dialog at (254, 287) on button[onclick='jsPrompt()']
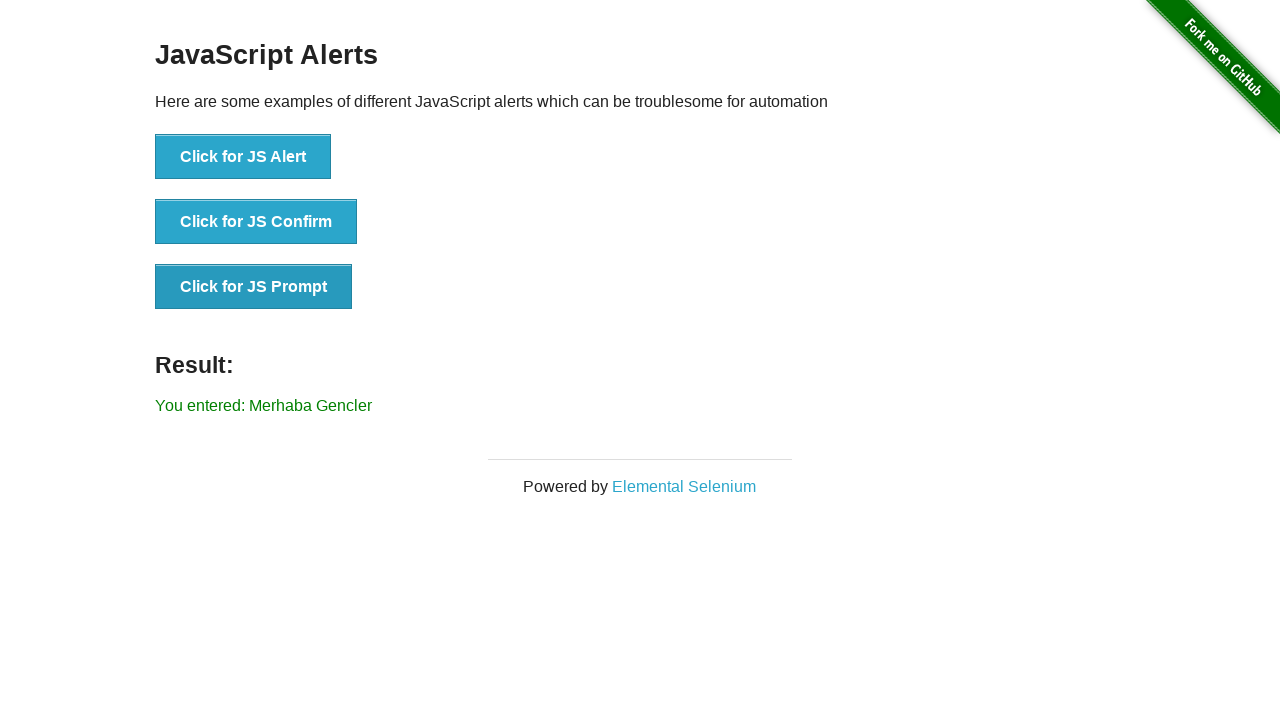

Waited for result element to appear
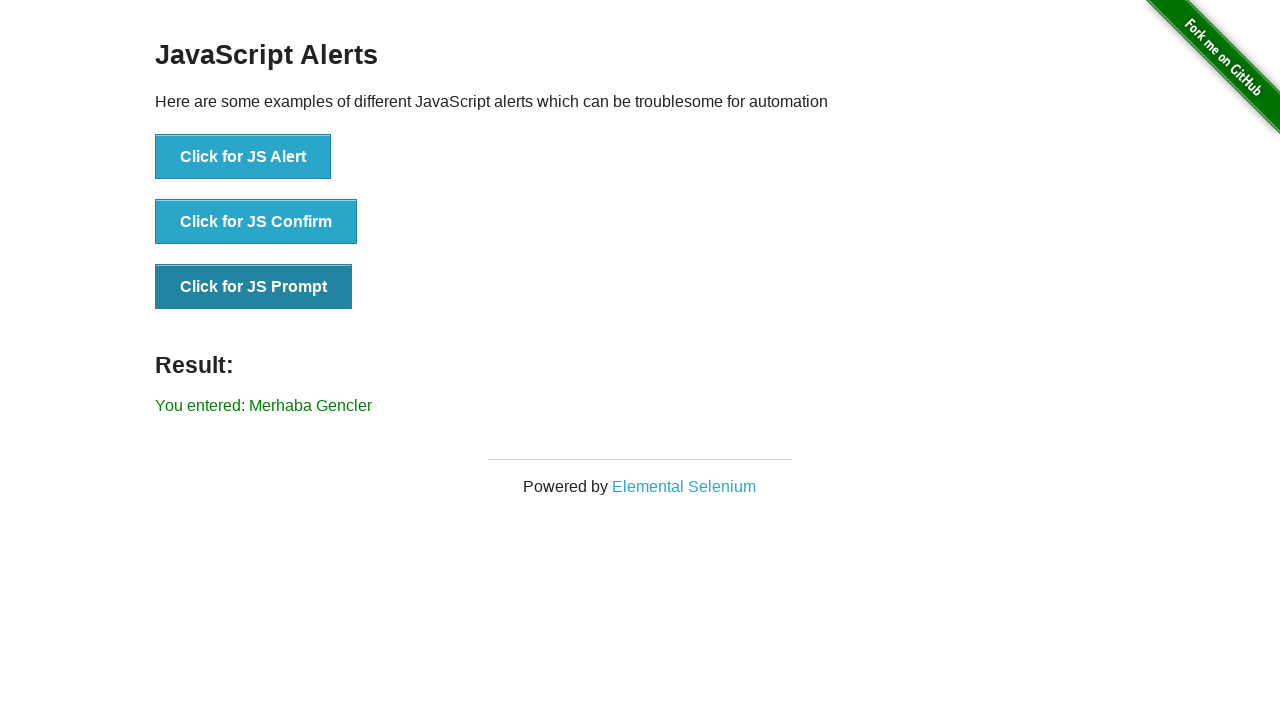

Retrieved result text content
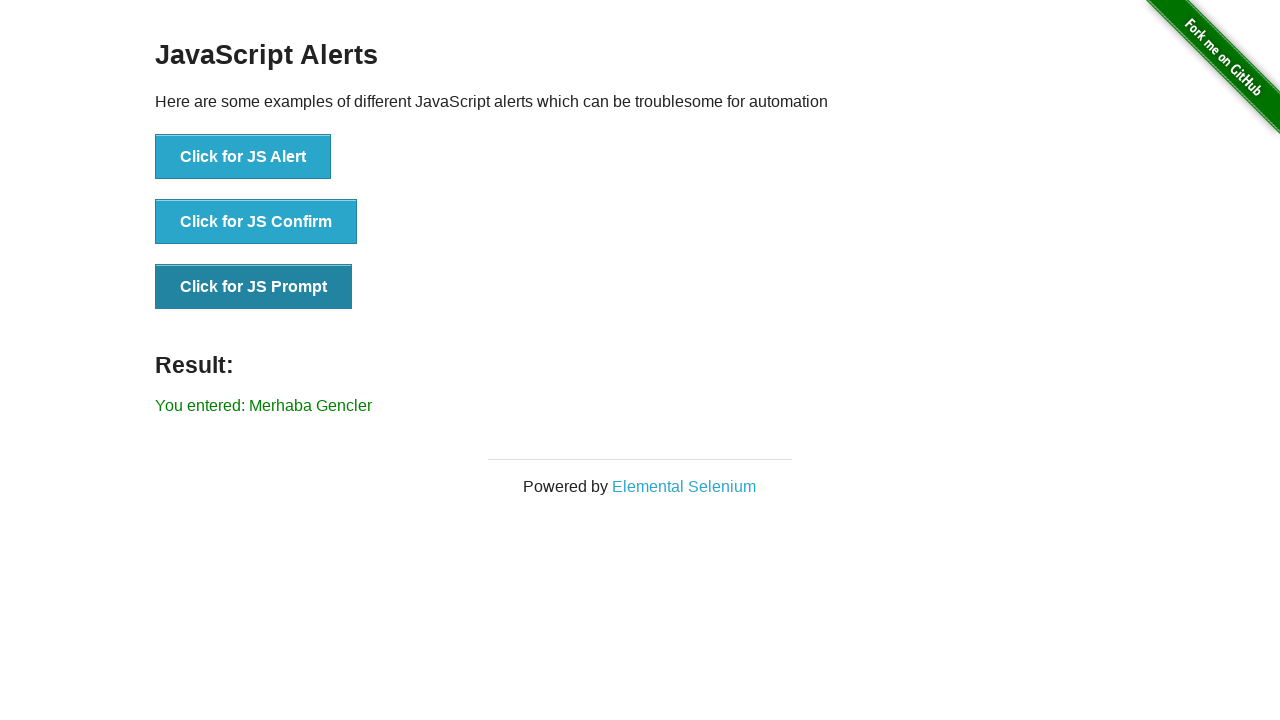

Verified result text matches expected prompt input 'You entered: Merhaba Gencler'
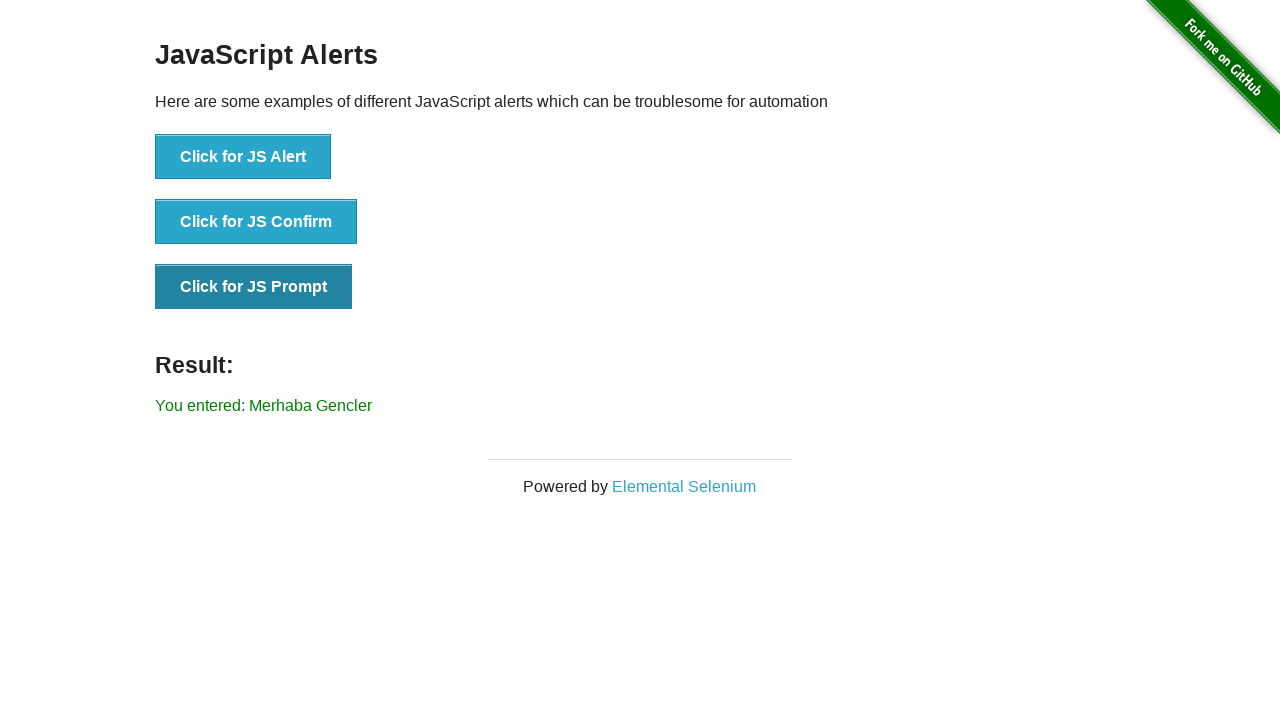

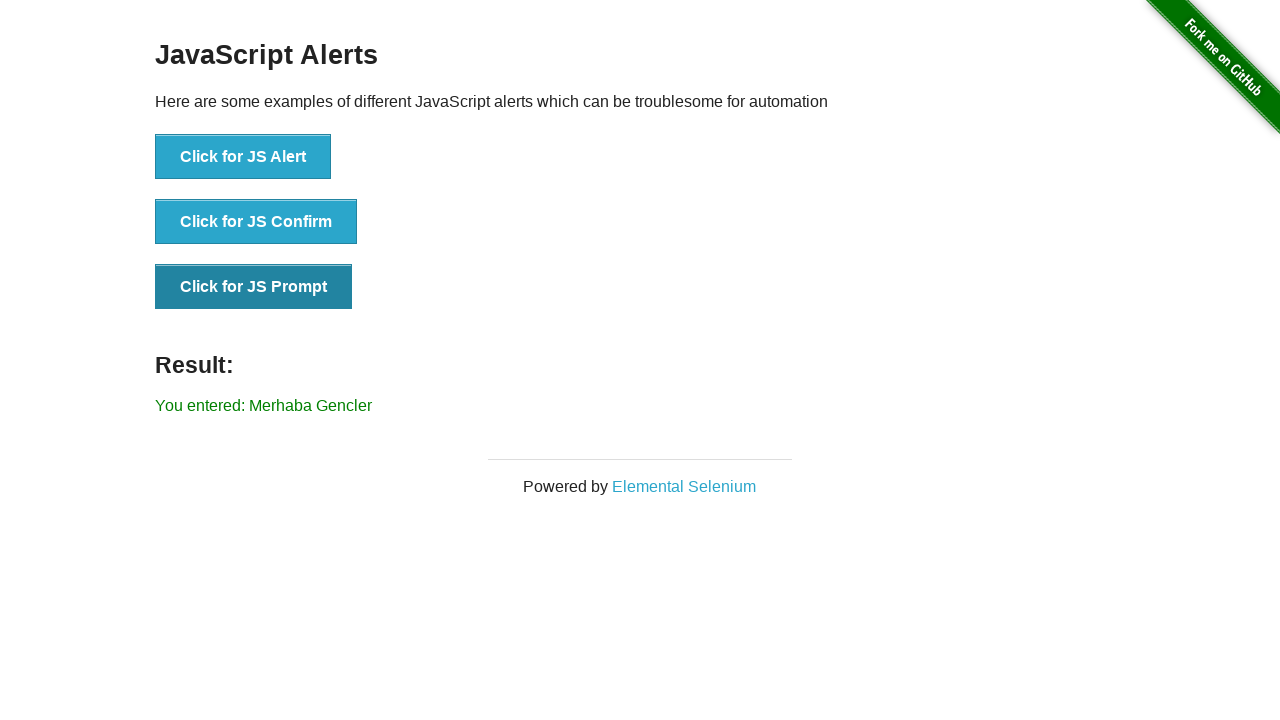